Tests key press detection functionality by sending various keyboard inputs and verifying they are detected

Starting URL: https://the-internet.herokuapp.com/key_presses

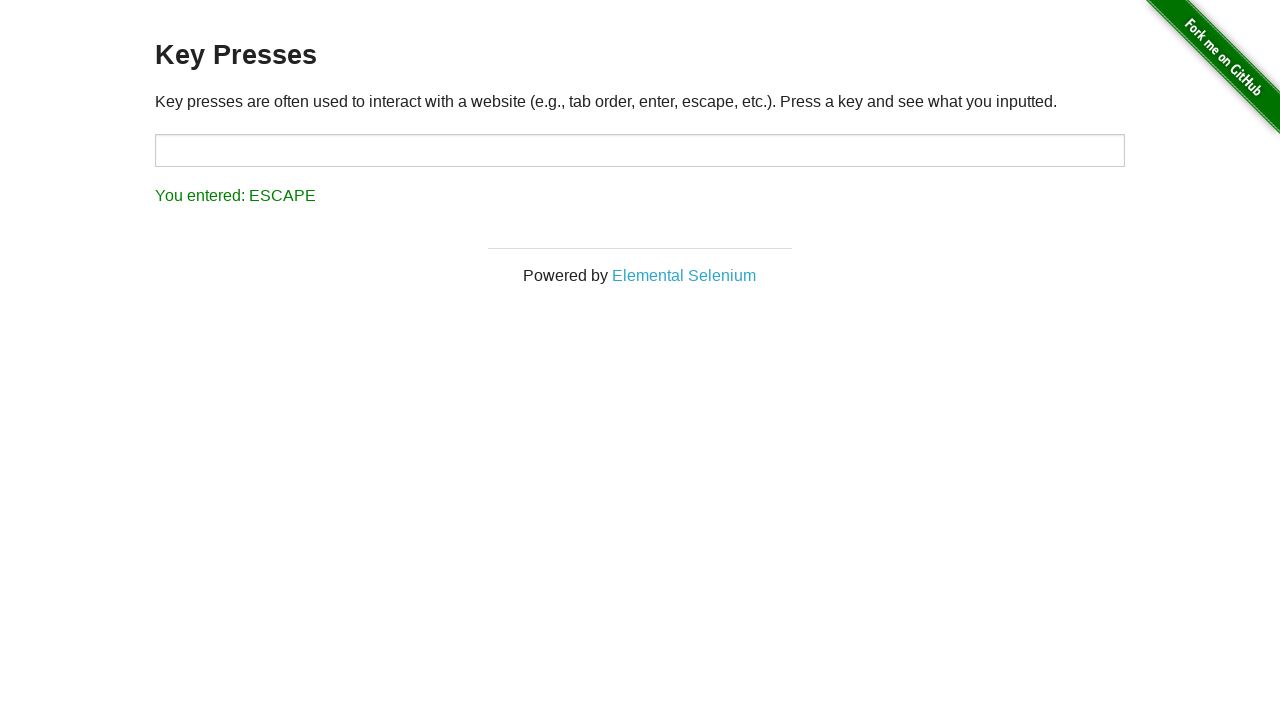

Pressed 'C' key to test key detection
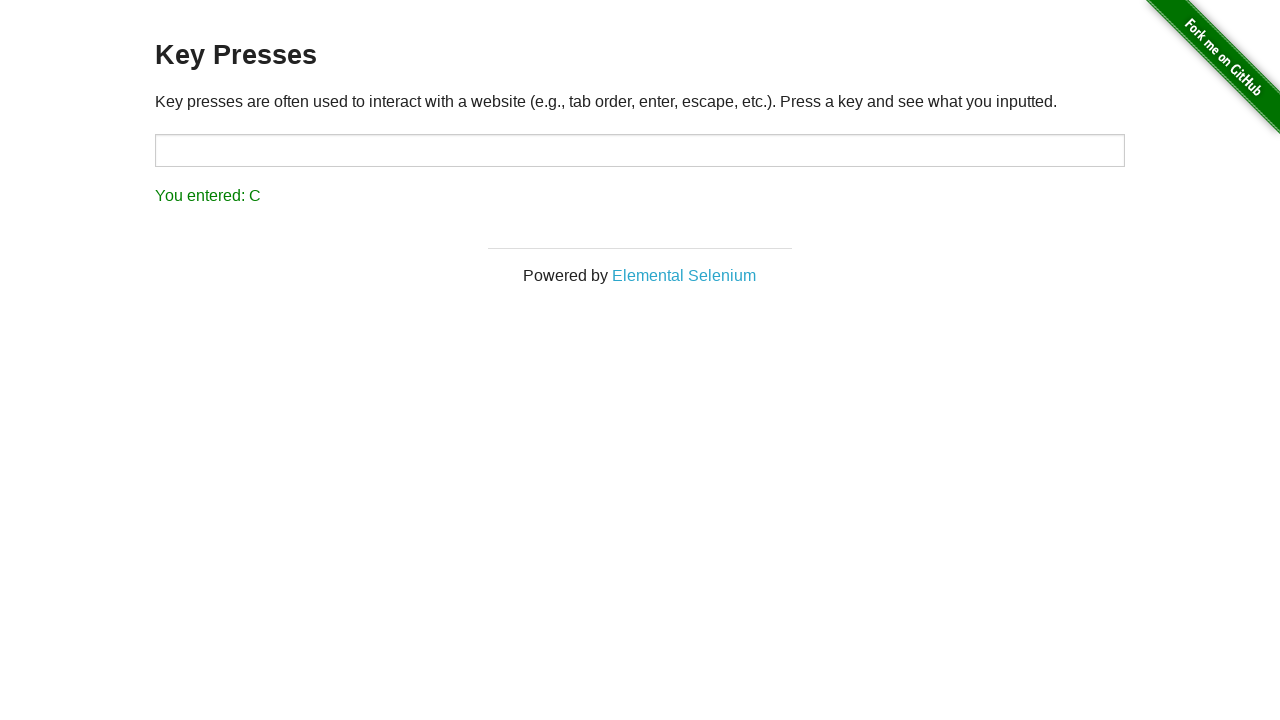

Verified 'C' key press was detected and displayed
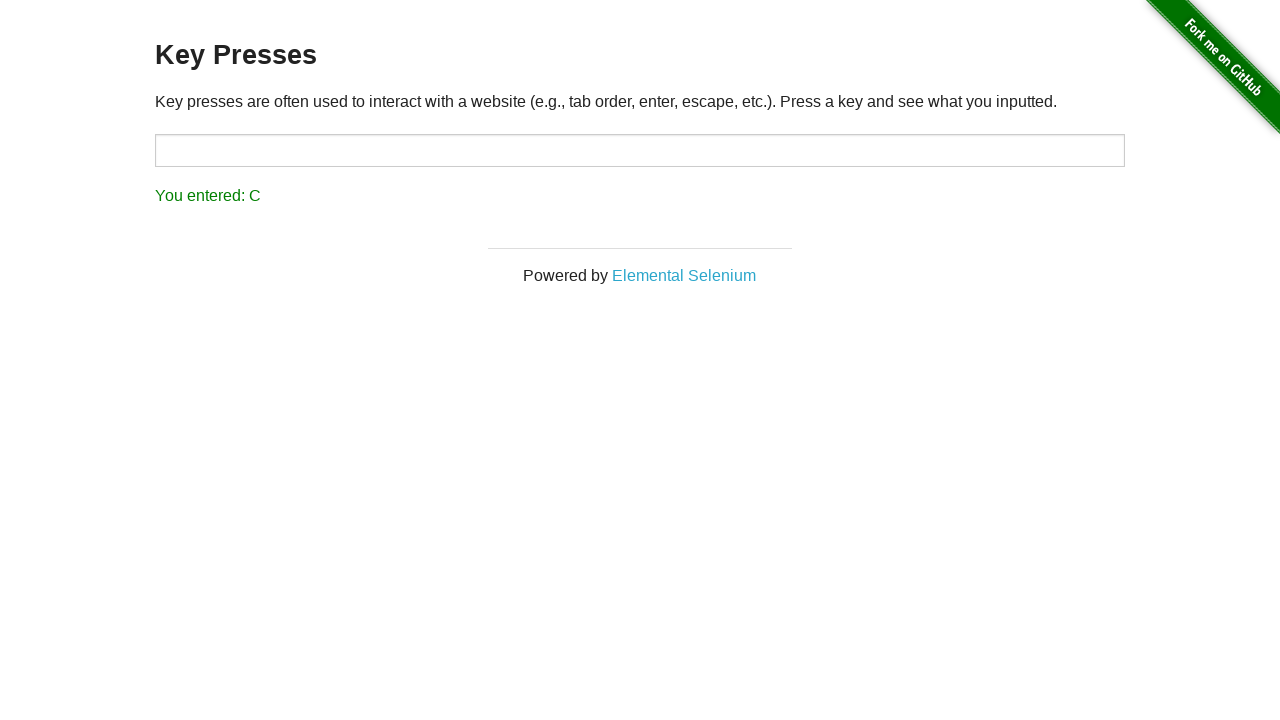

Pressed 'M' key to test key detection
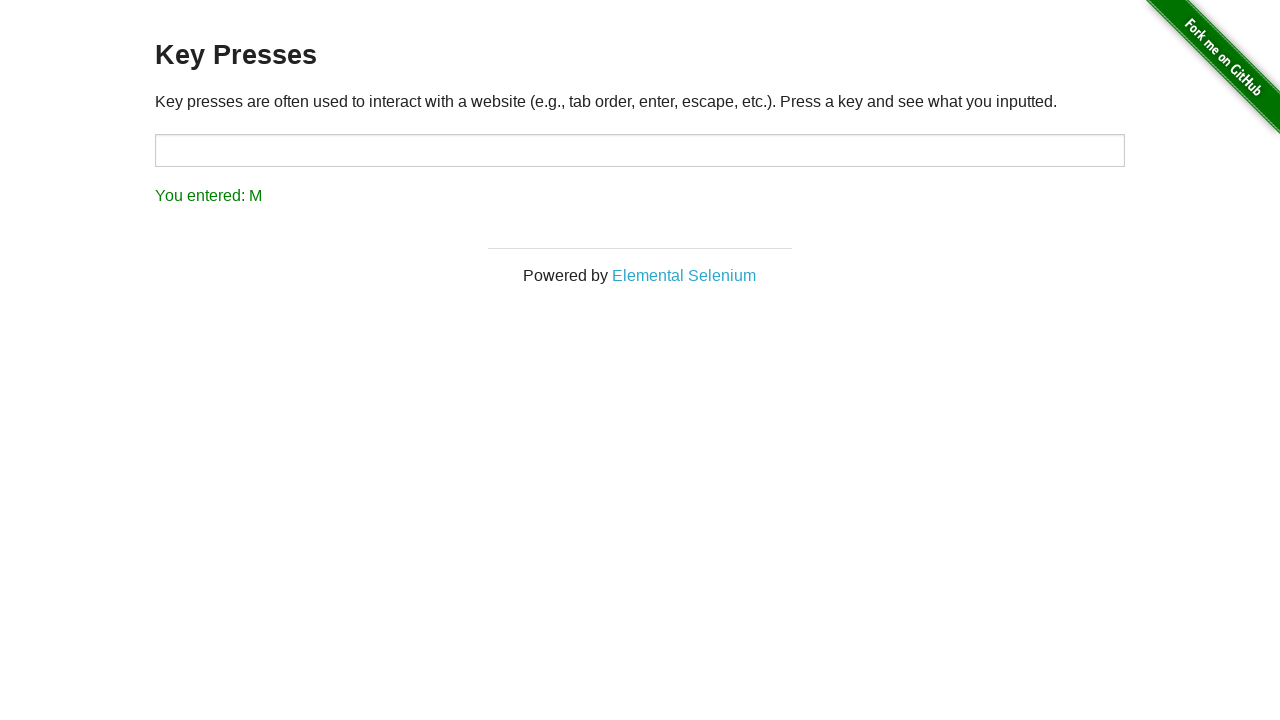

Verified 'M' key press was detected and displayed
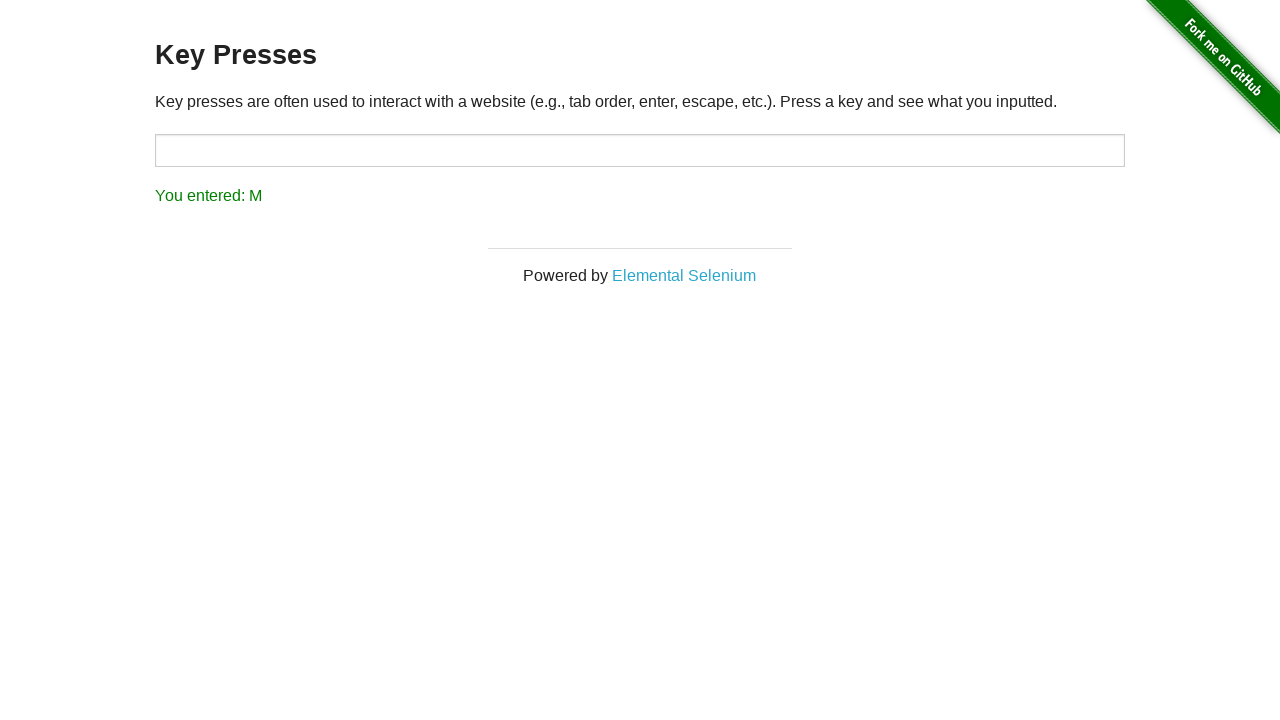

Pressed 'F5' key to test function key detection
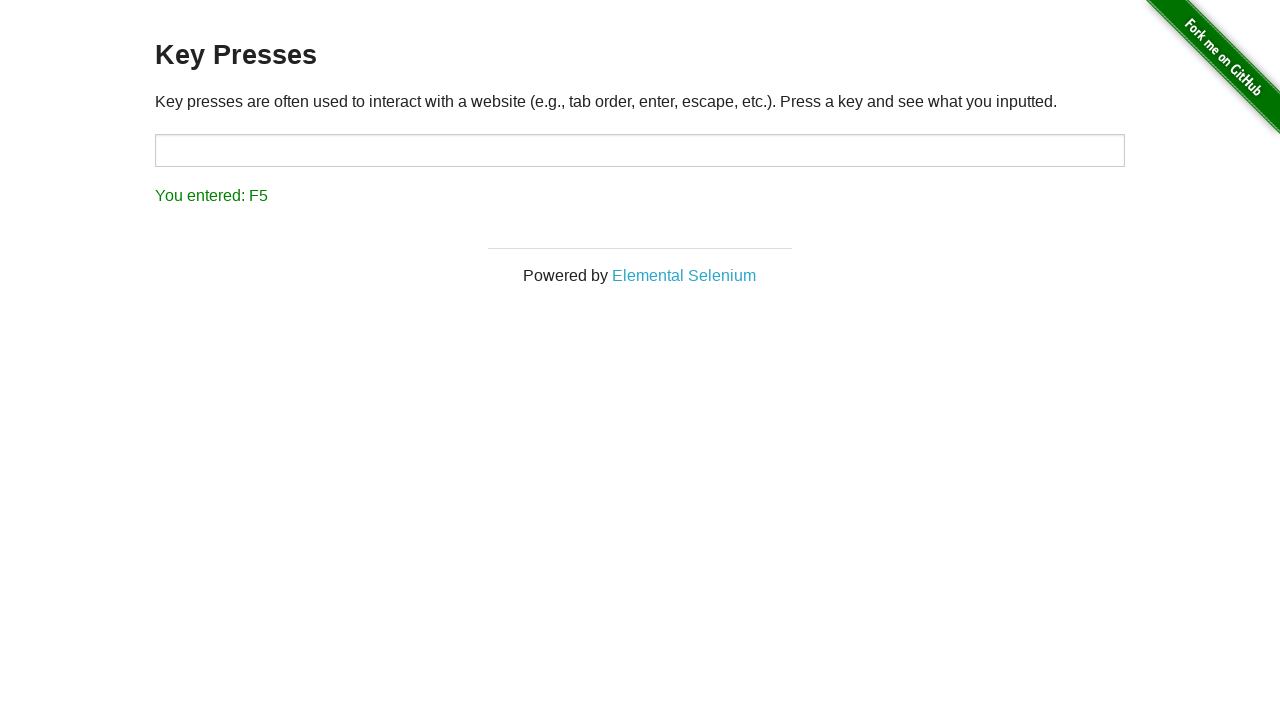

Verified 'F5' key press was detected and displayed
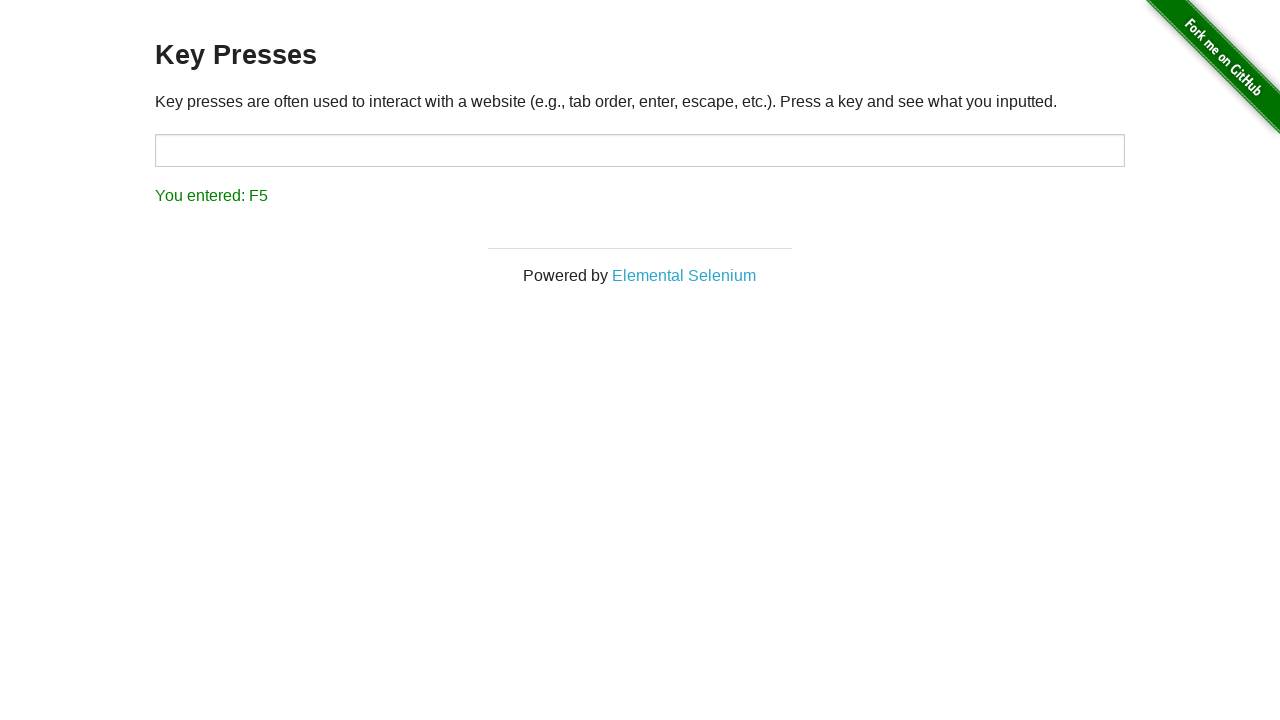

Pressed 'Space' key to test special key detection
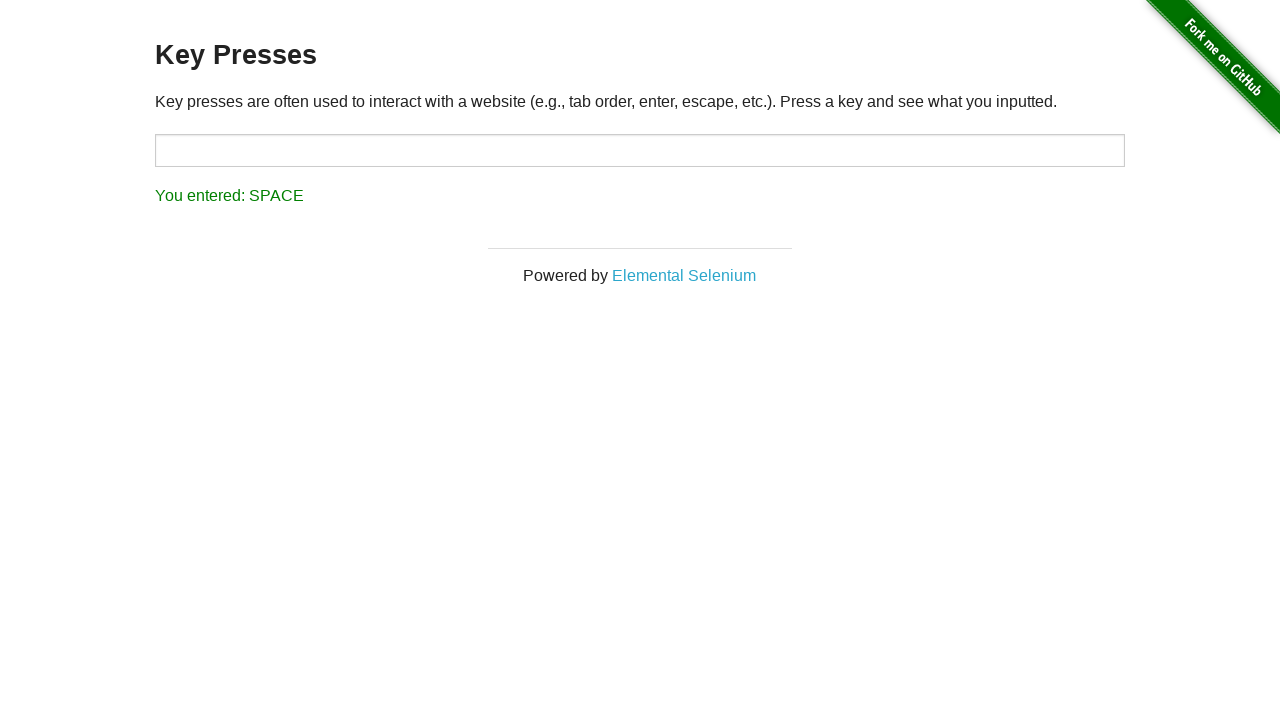

Verified 'Space' key press was detected and displayed
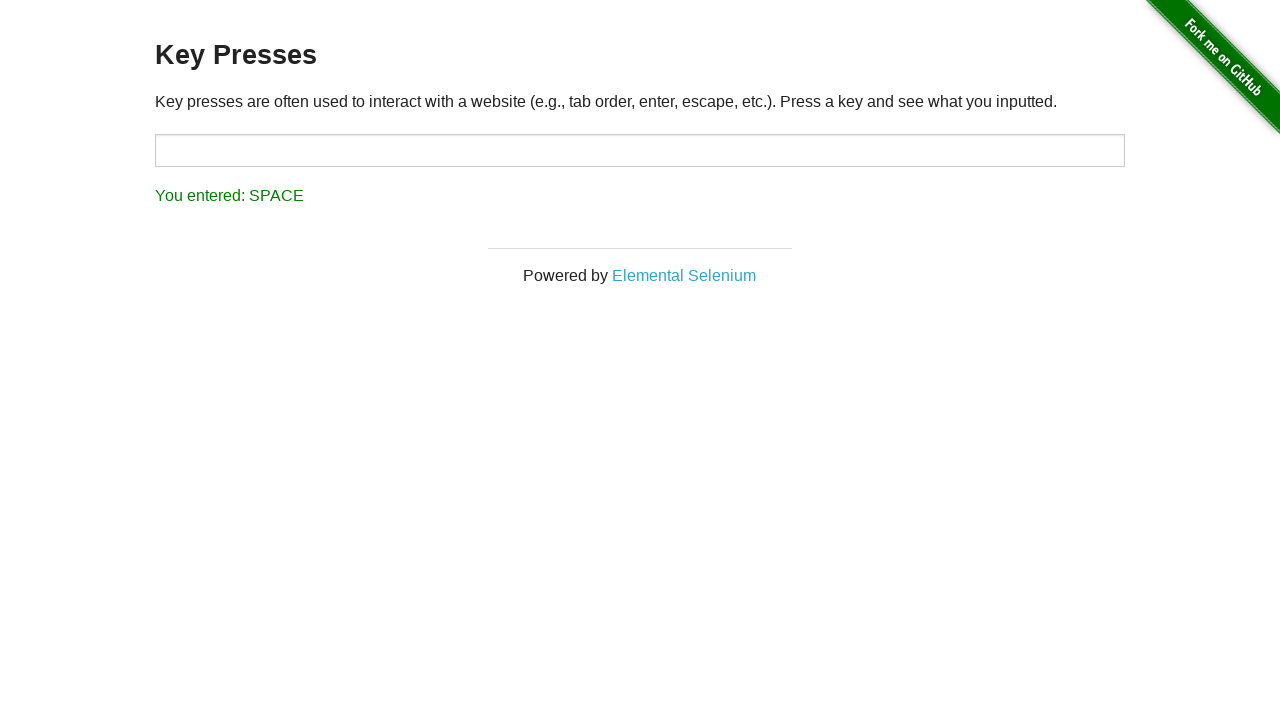

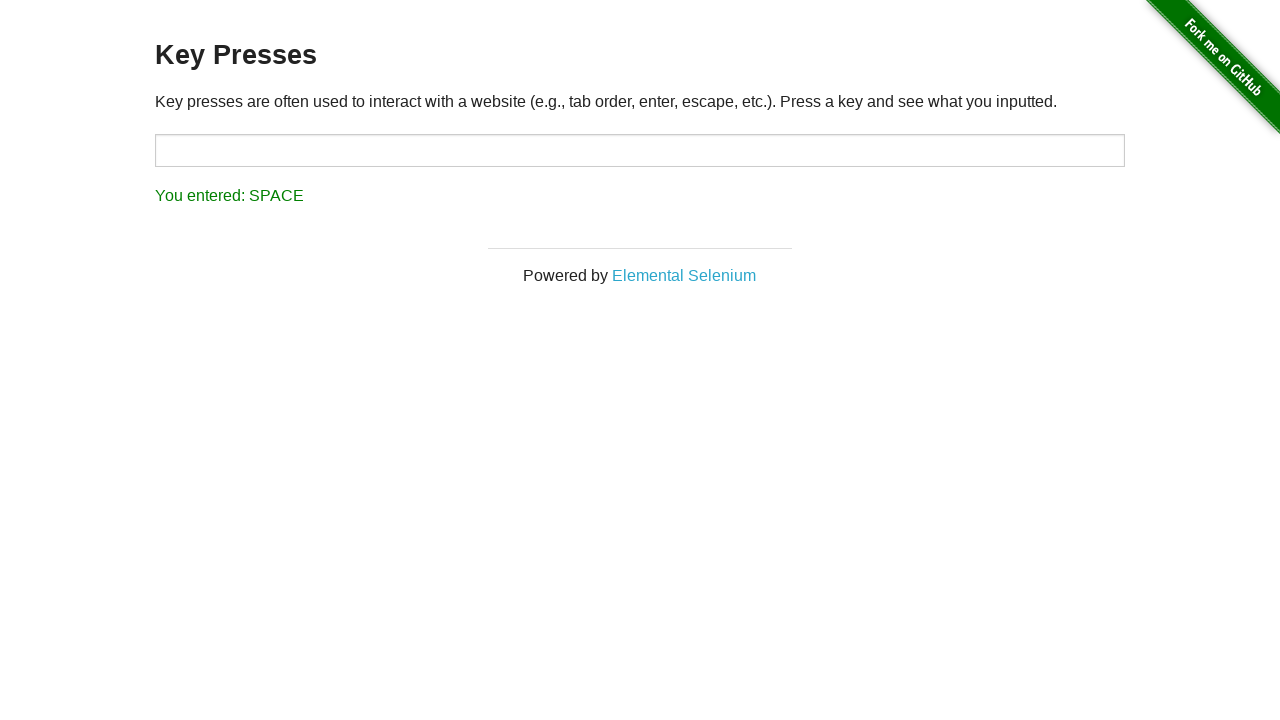